Tests drag and drop functionality by dragging an element and dropping it onto a target element within an iframe

Starting URL: https://jqueryui.com/droppable/

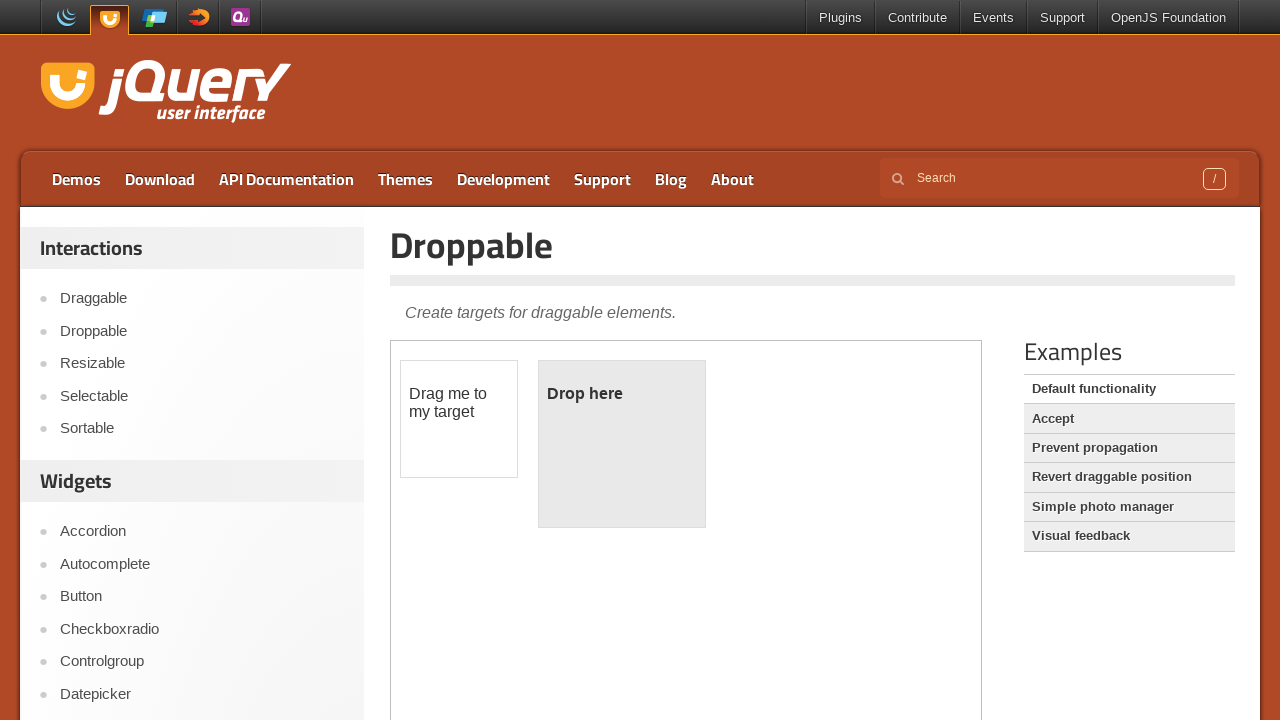

Located the iframe containing drag and drop demo
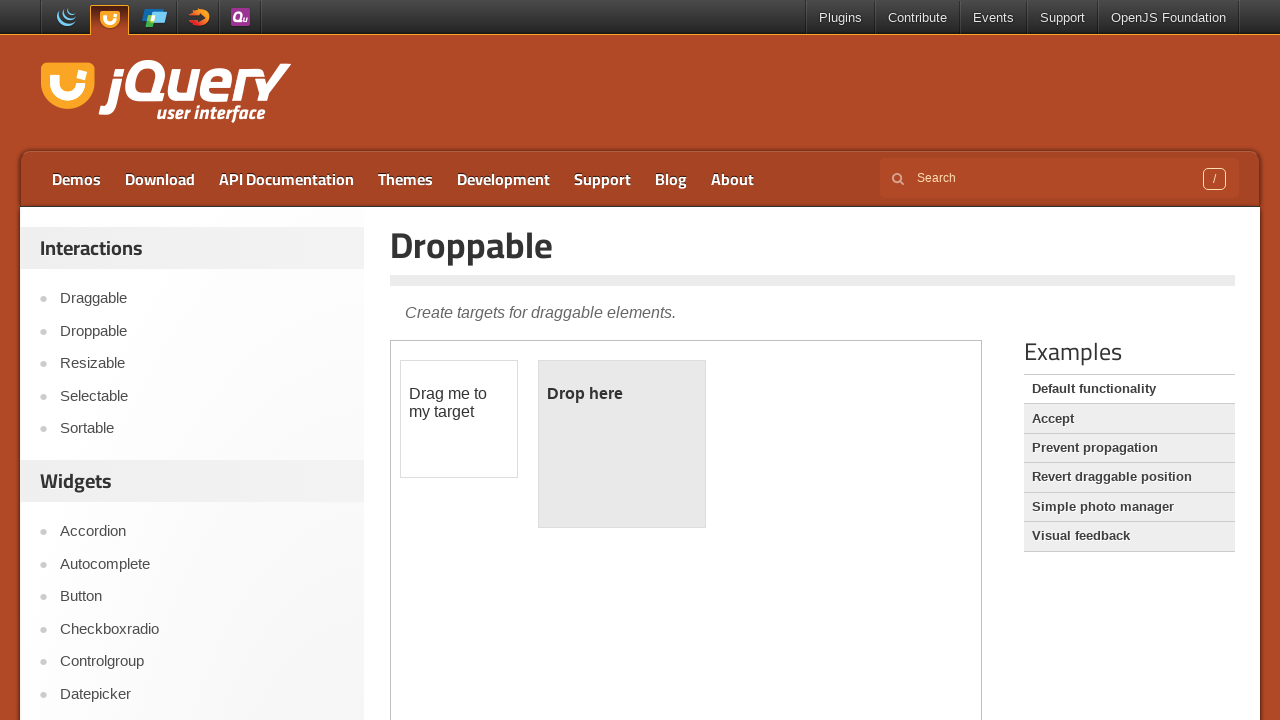

Located the draggable element
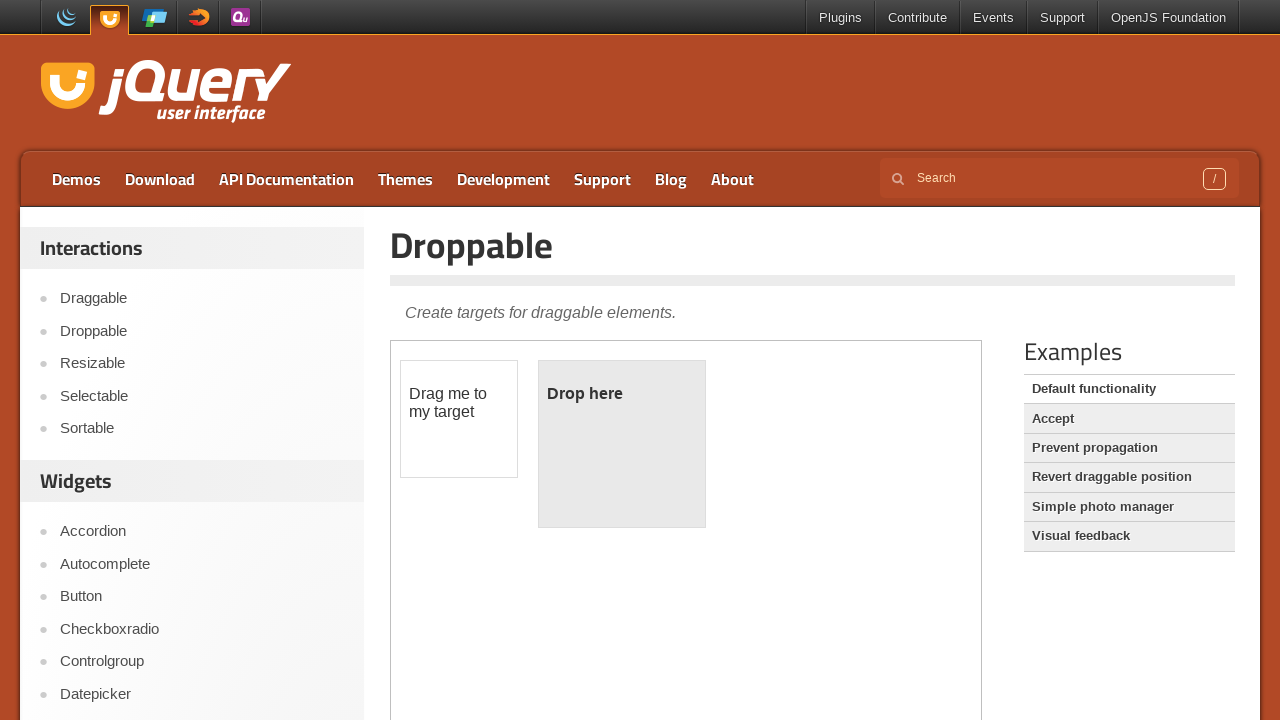

Located the droppable target element
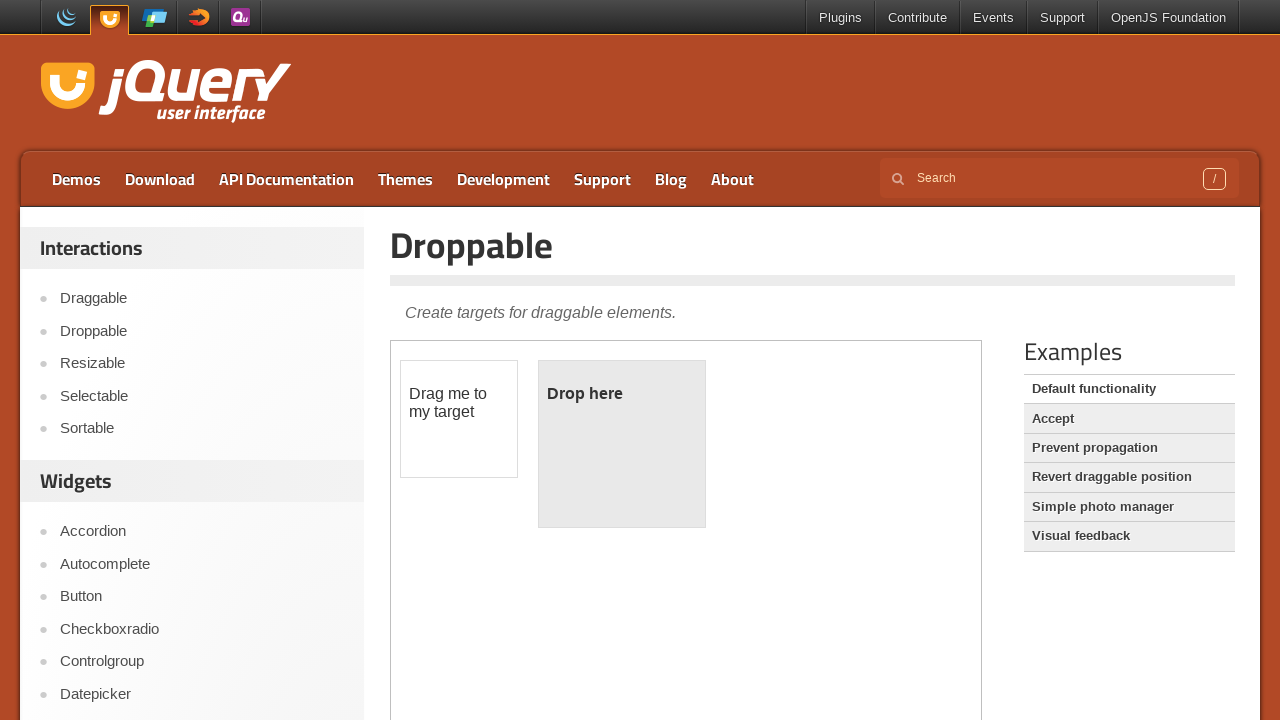

Dragged element to droppable target at (622, 444)
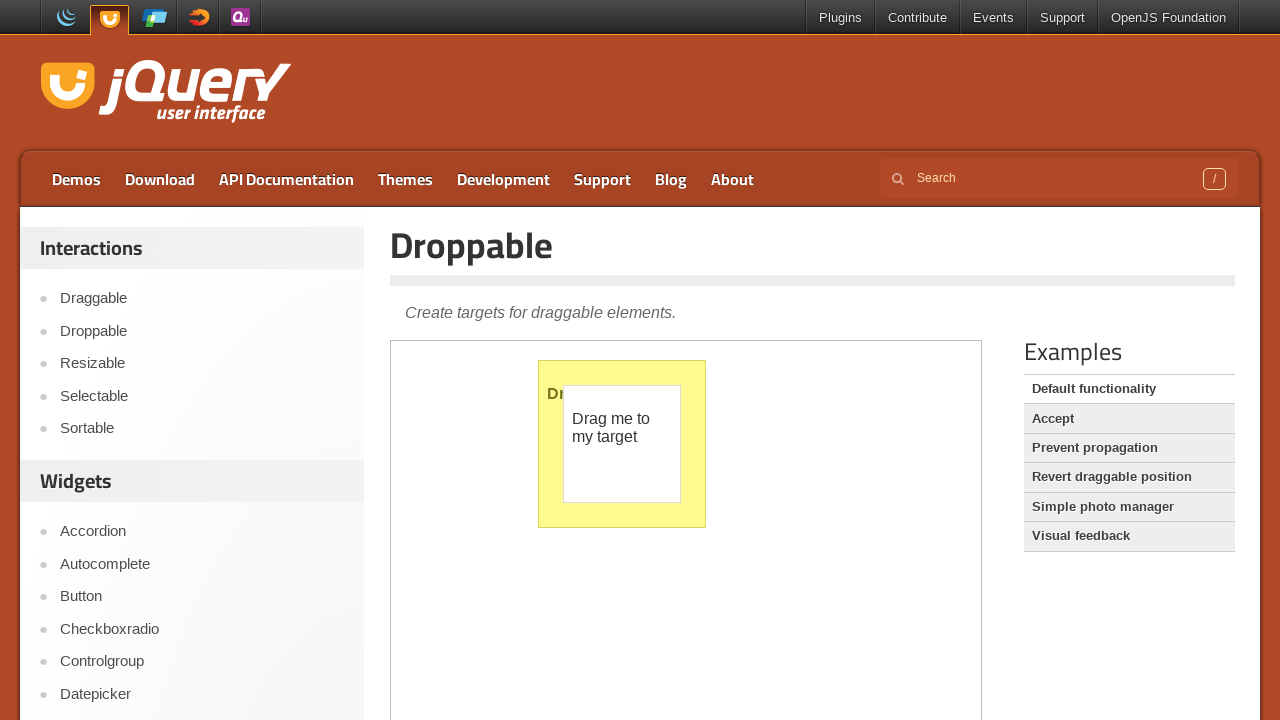

Waited 3 seconds to observe drag and drop result
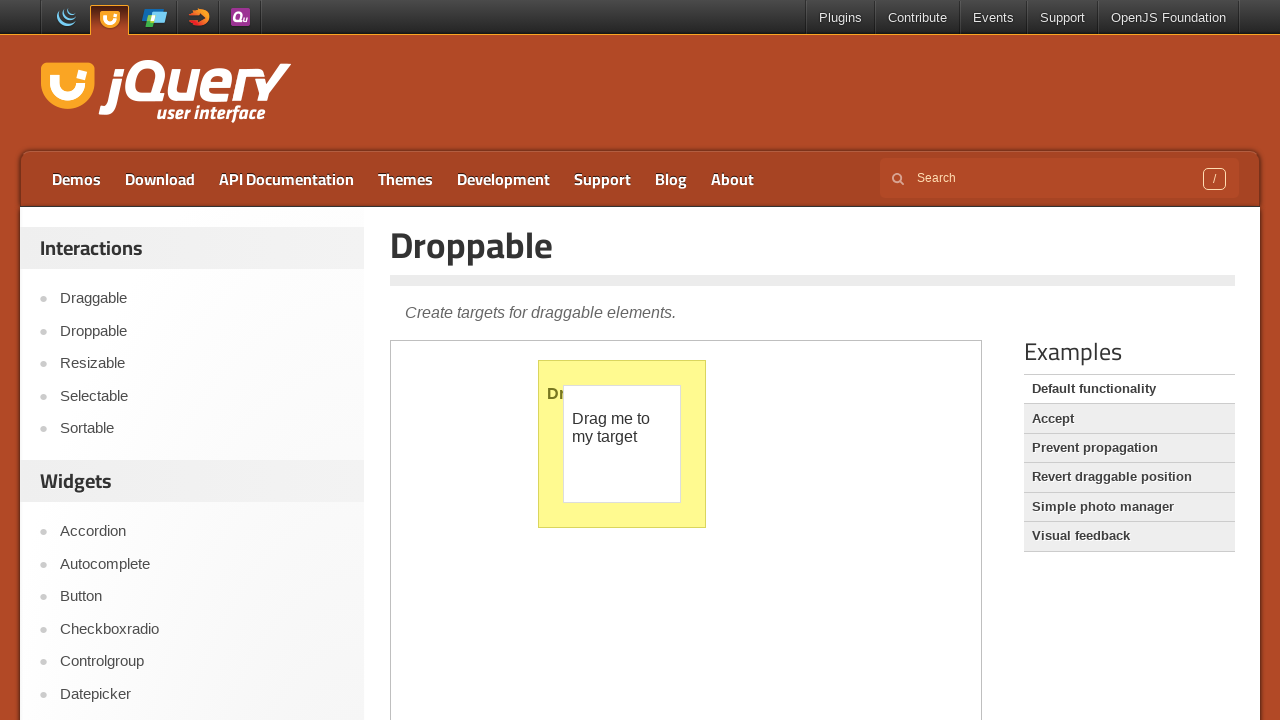

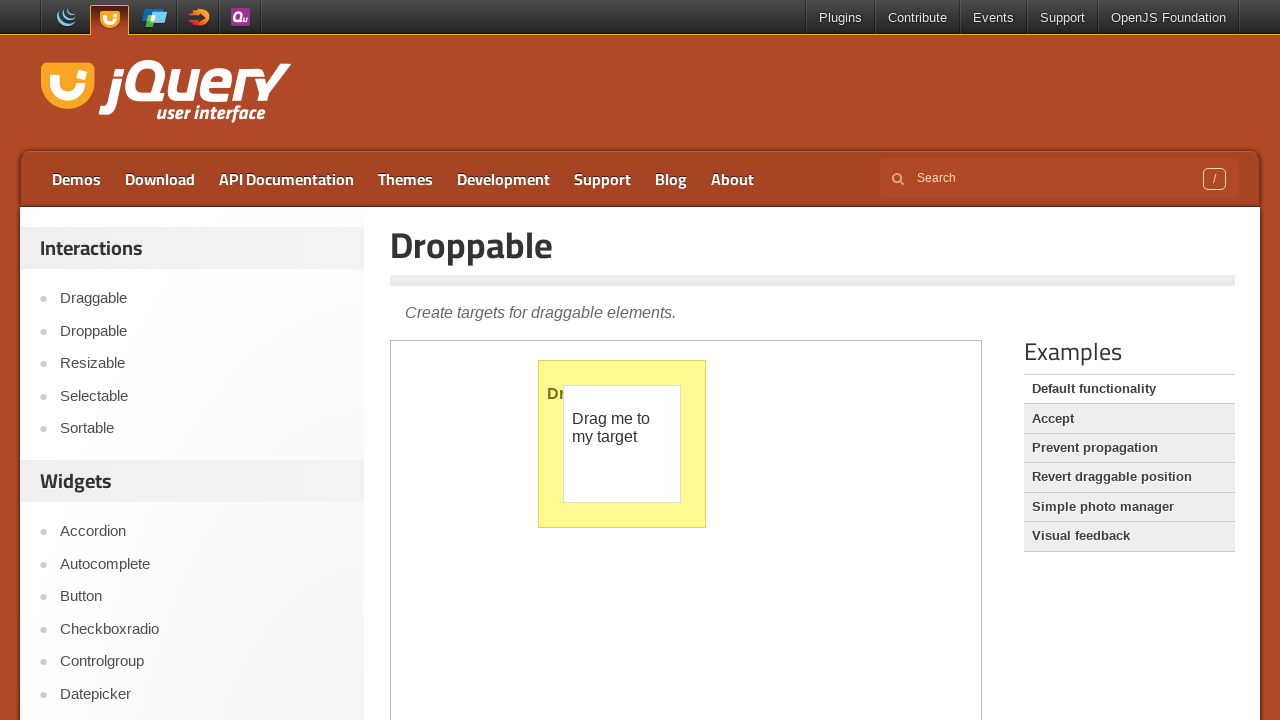